Tests clicking the Selenium Training button on ToolsQA website and verifies the enrollment page heading

Starting URL: https://www.toolsqa.com/

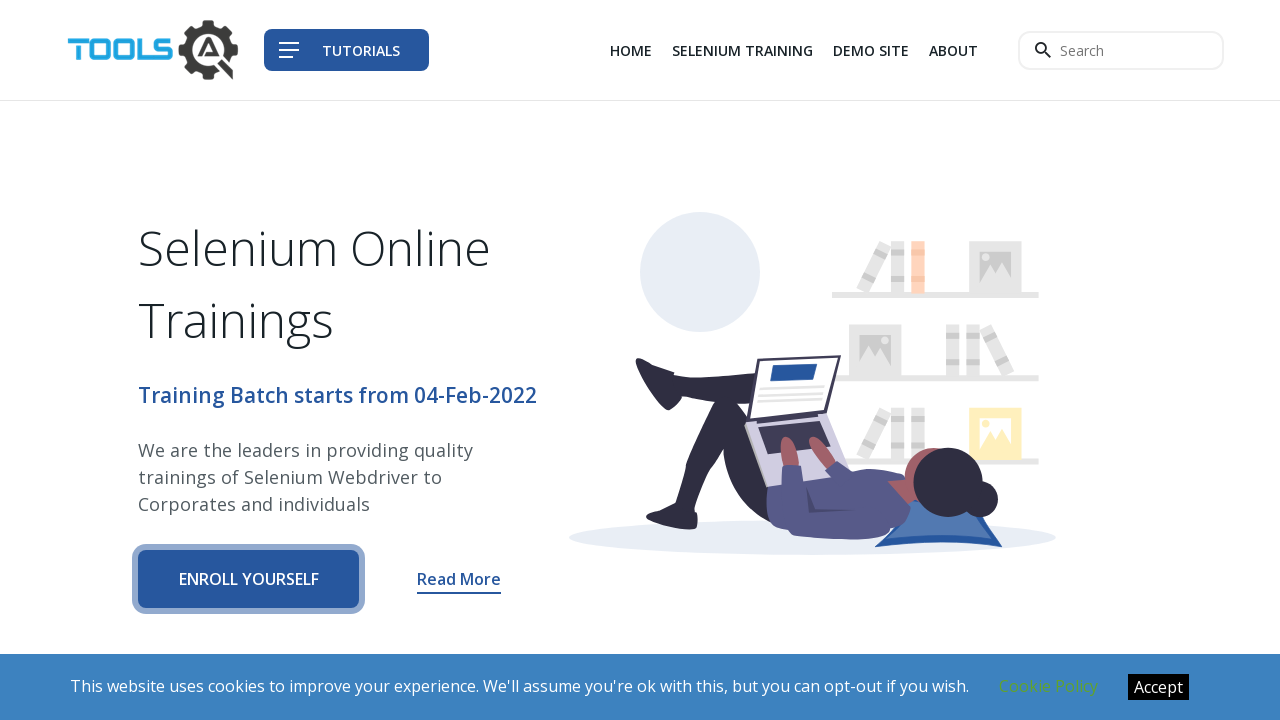

Waited for Selenium Training button to load
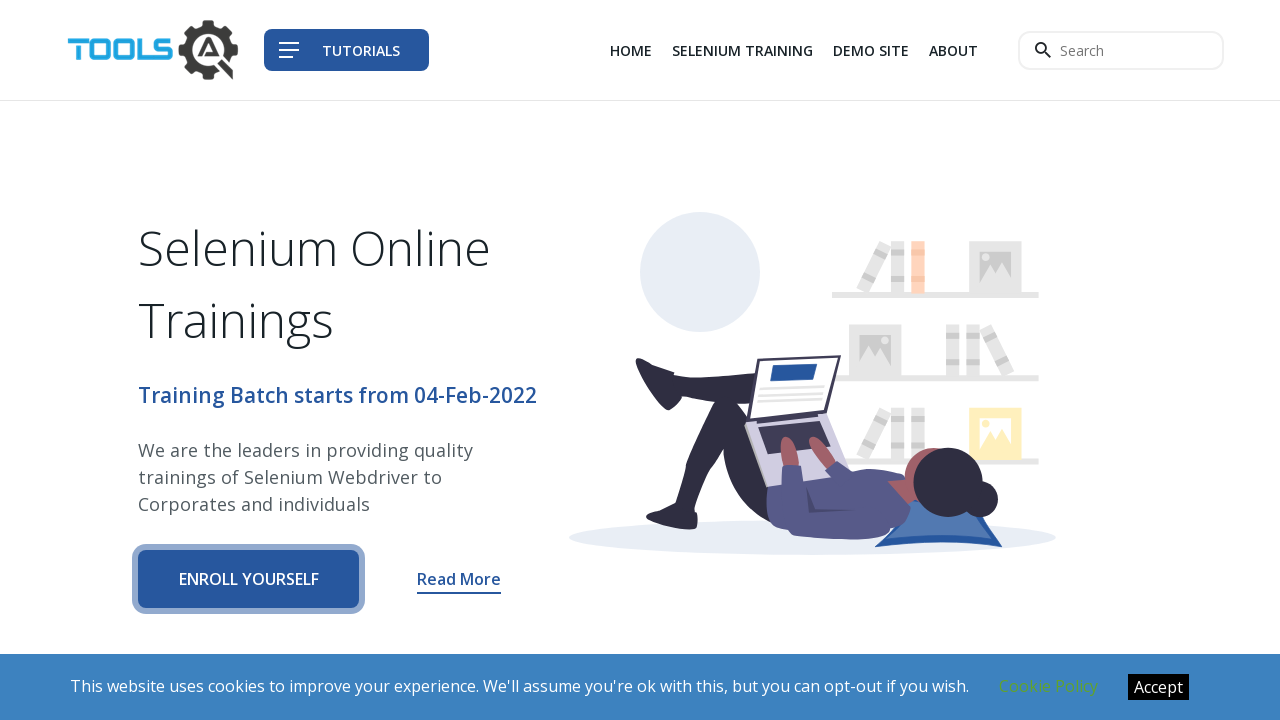

Clicked Selenium Training button at (742, 50) on a[href='/selenium-training?q=headers']
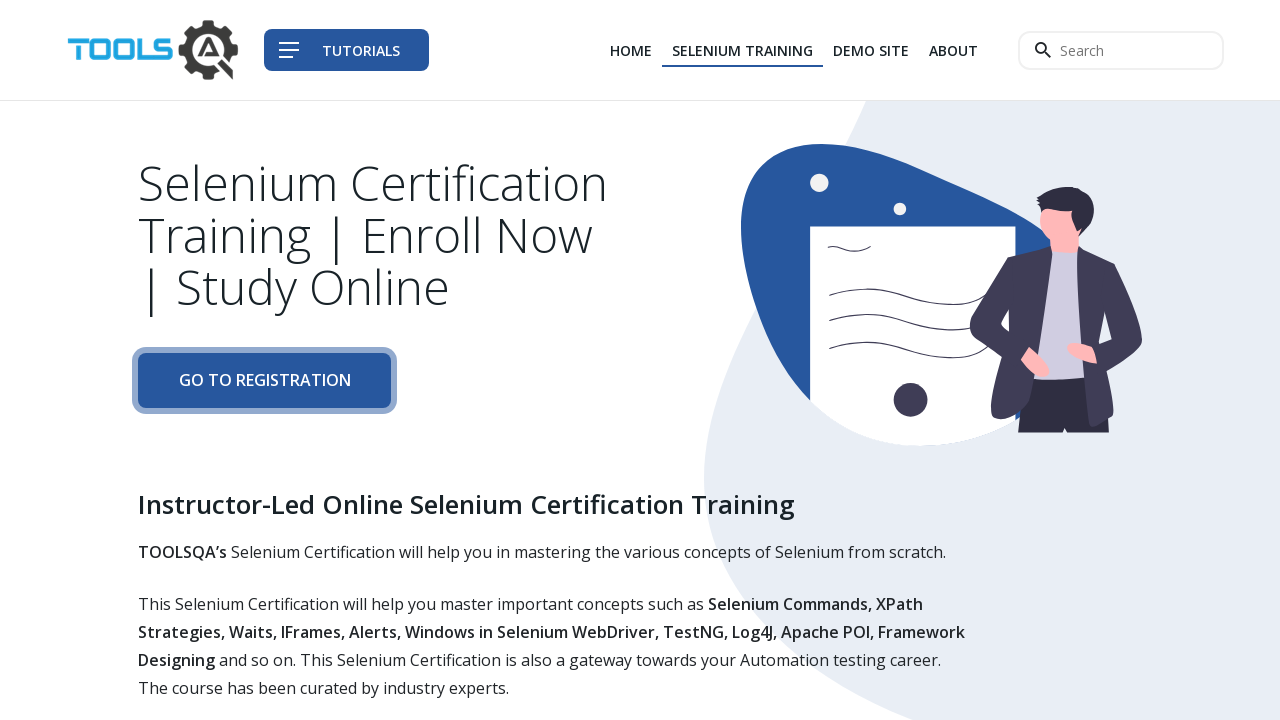

Enrollment page heading loaded
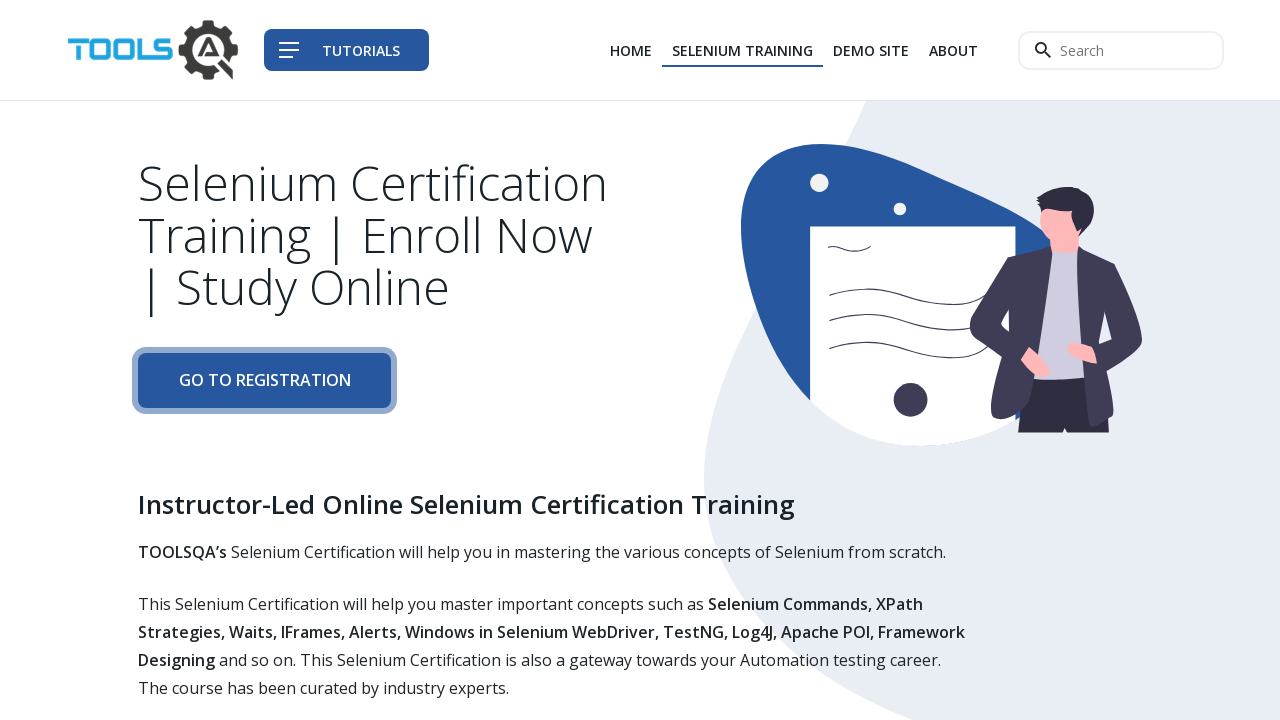

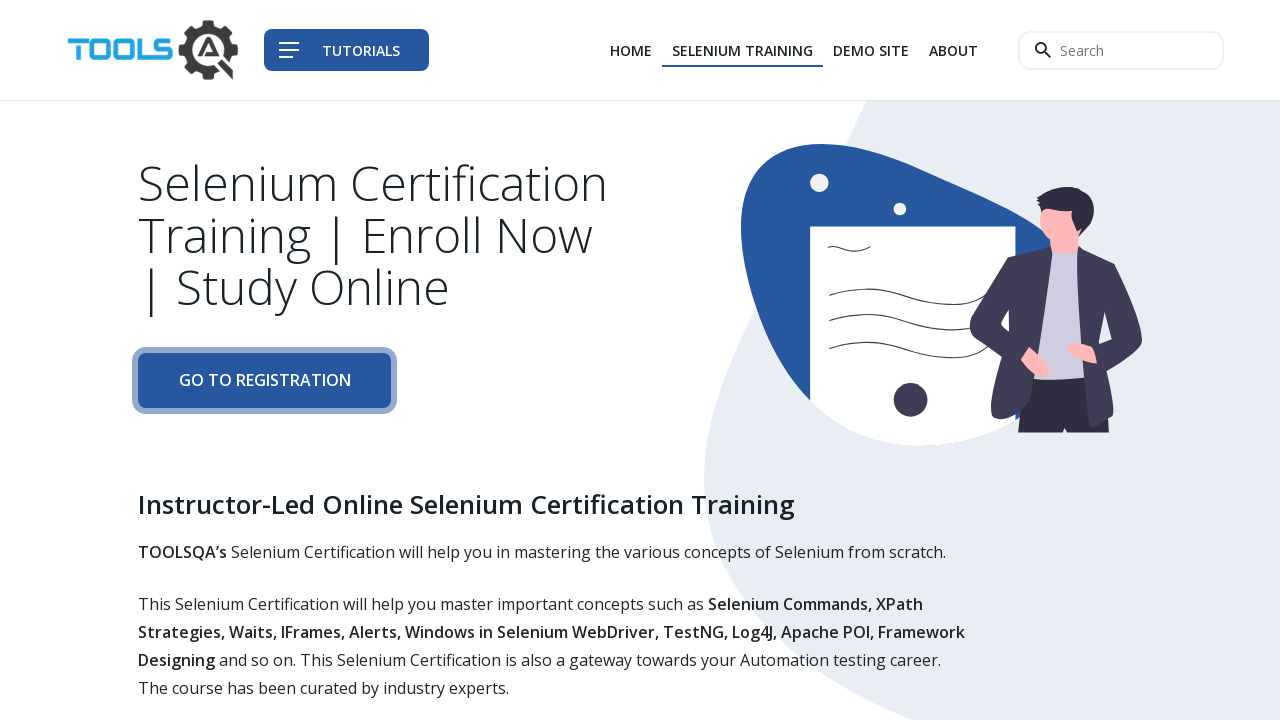